Tests browser back navigation by clicking a "More" link, verifying the new URL, navigating back, and confirming the original URL is restored

Starting URL: https://uljanovs.github.io/site/examples/po

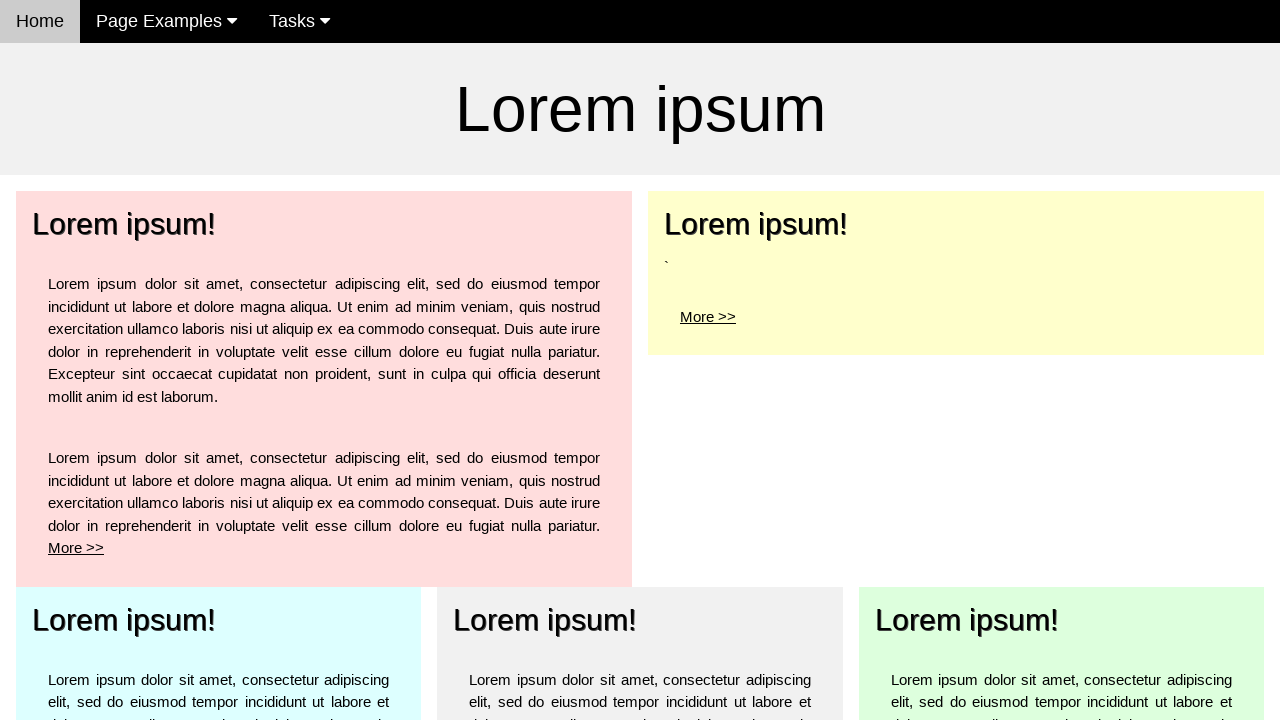

Clicked 'More' link for the top left element at (76, 548) on xpath=/html/body/div[3]/div[1]/div/div/p[2]/a
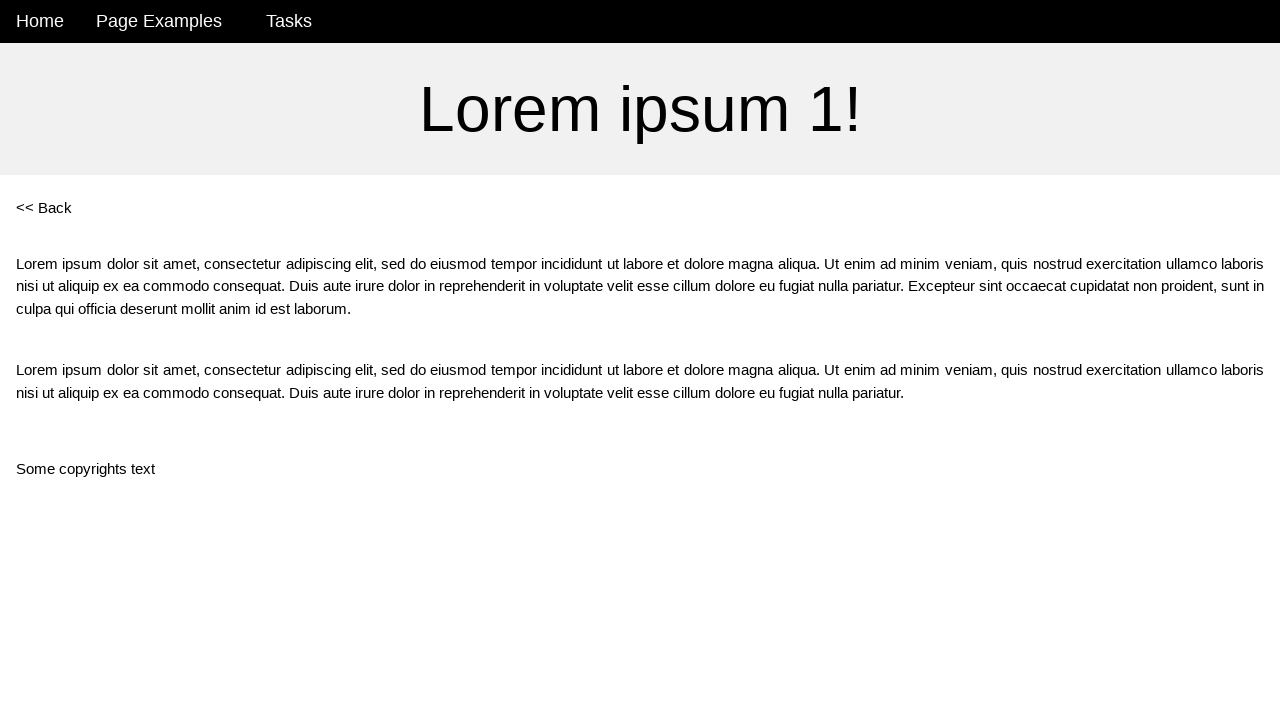

Verified URL changed to https://uljanovs.github.io/site/examples/po1
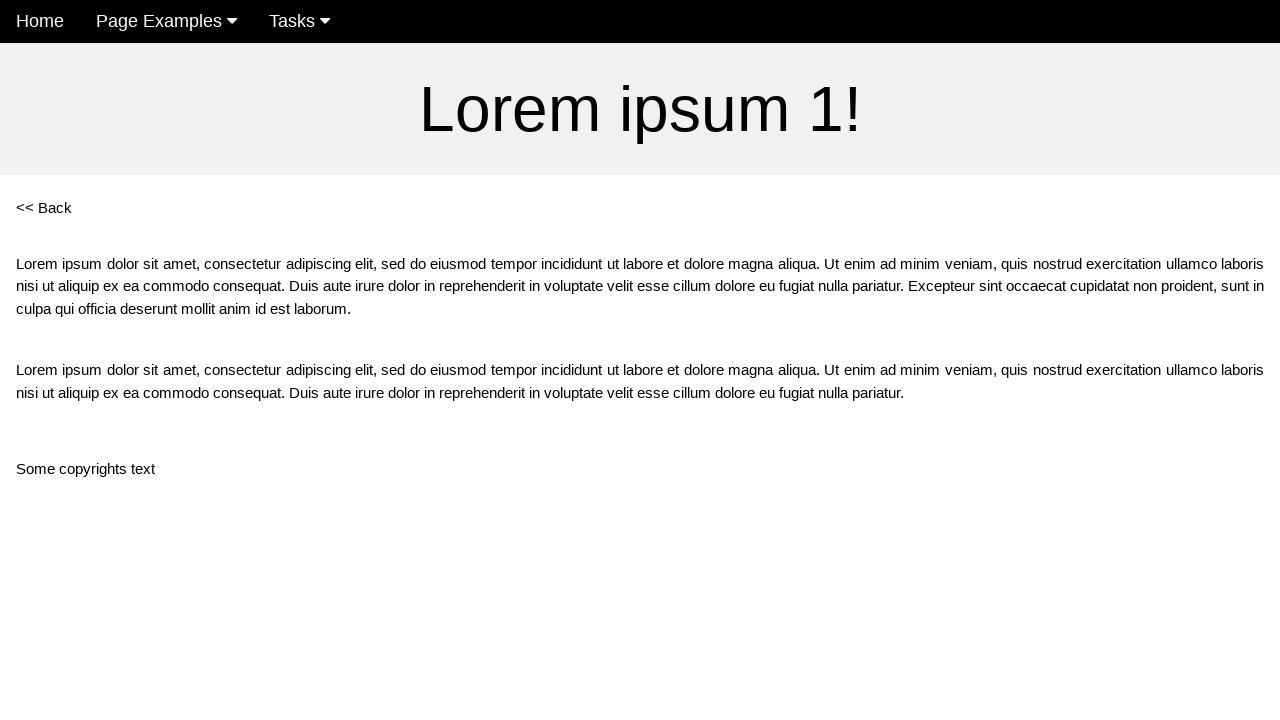

Navigated back using browser back button
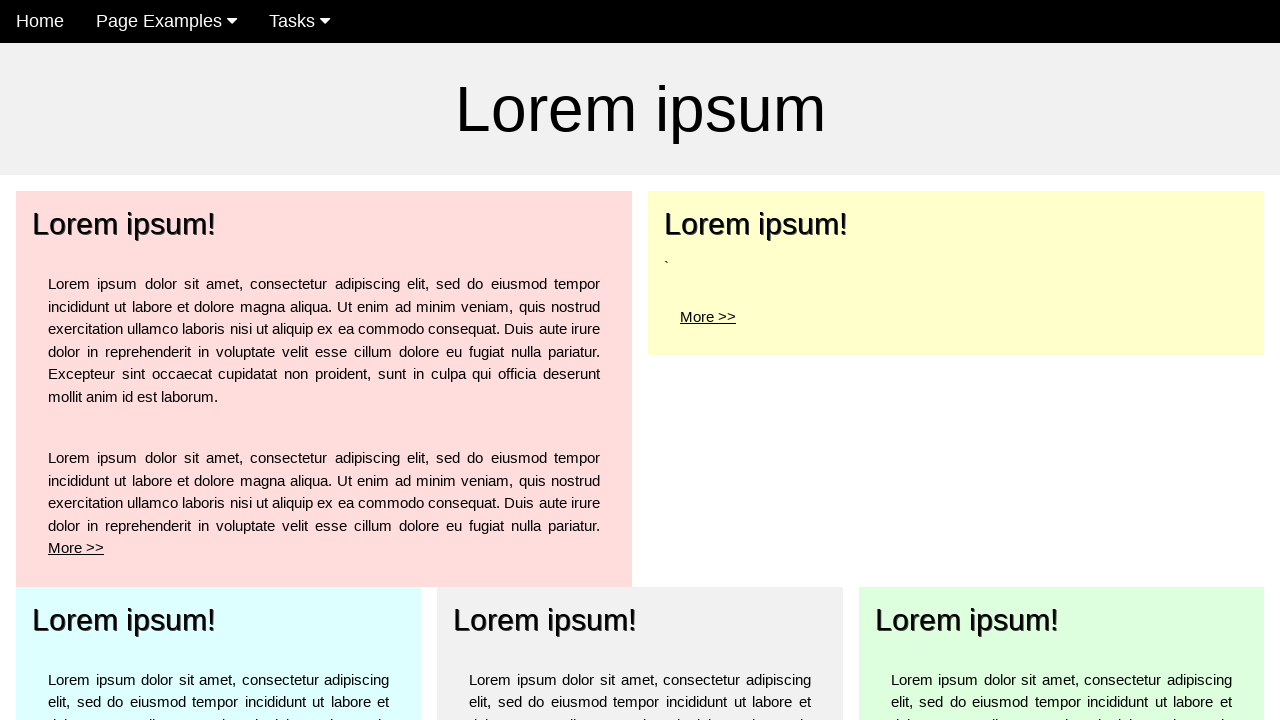

Verified URL is back to https://uljanovs.github.io/site/examples/po
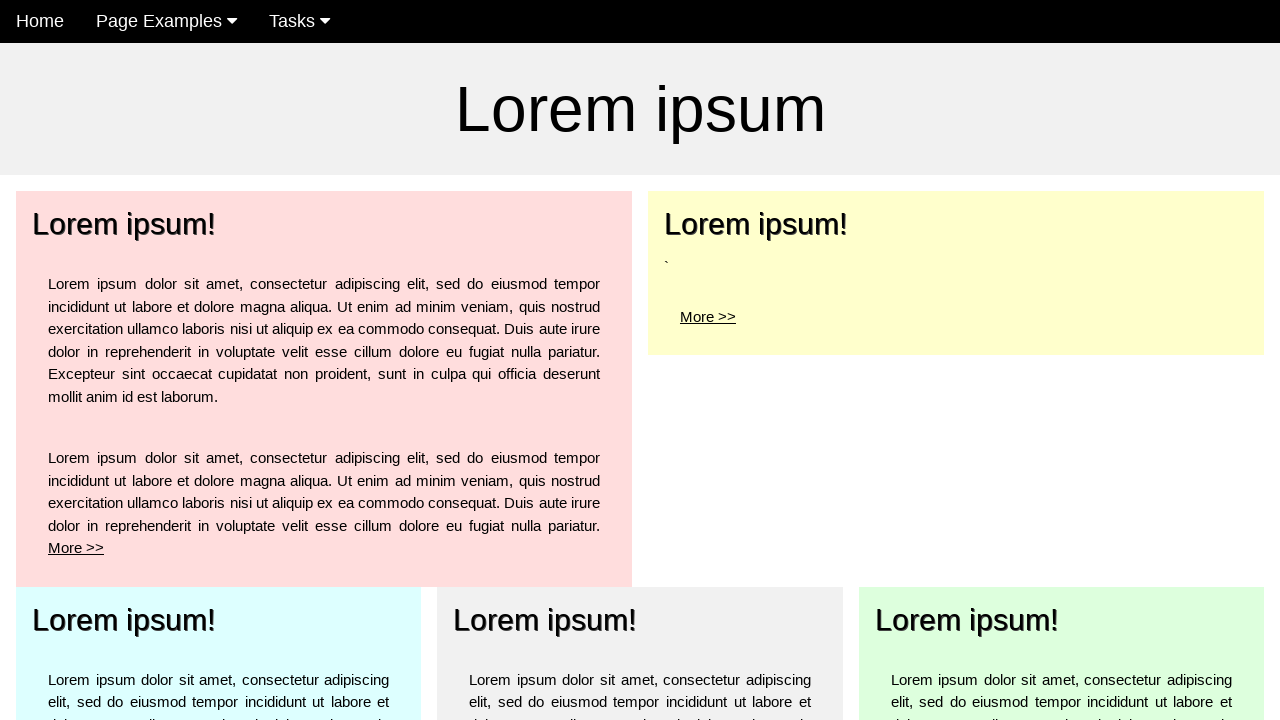

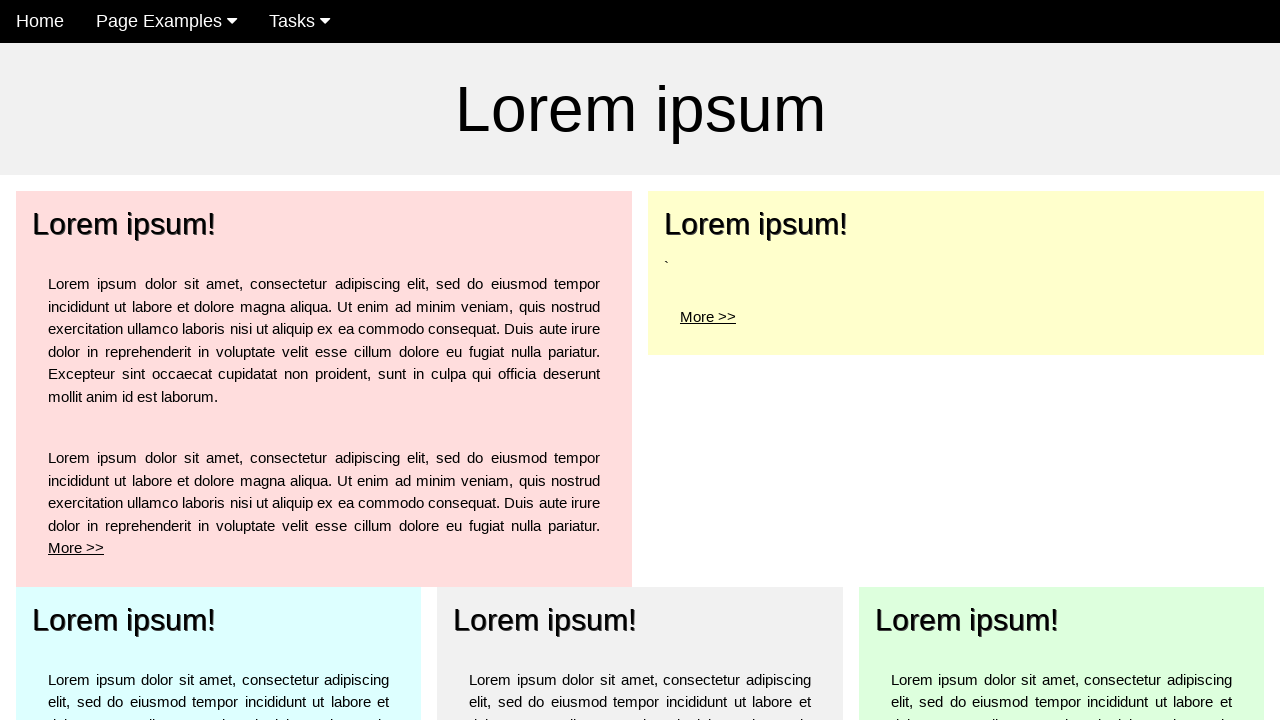